Tests JavaScript confirm dialog by clicking a button that triggers a confirmation dialog and accepting it

Starting URL: https://www.w3schools.com/jsref/tryit.asp?filename=tryjsref_confirm3

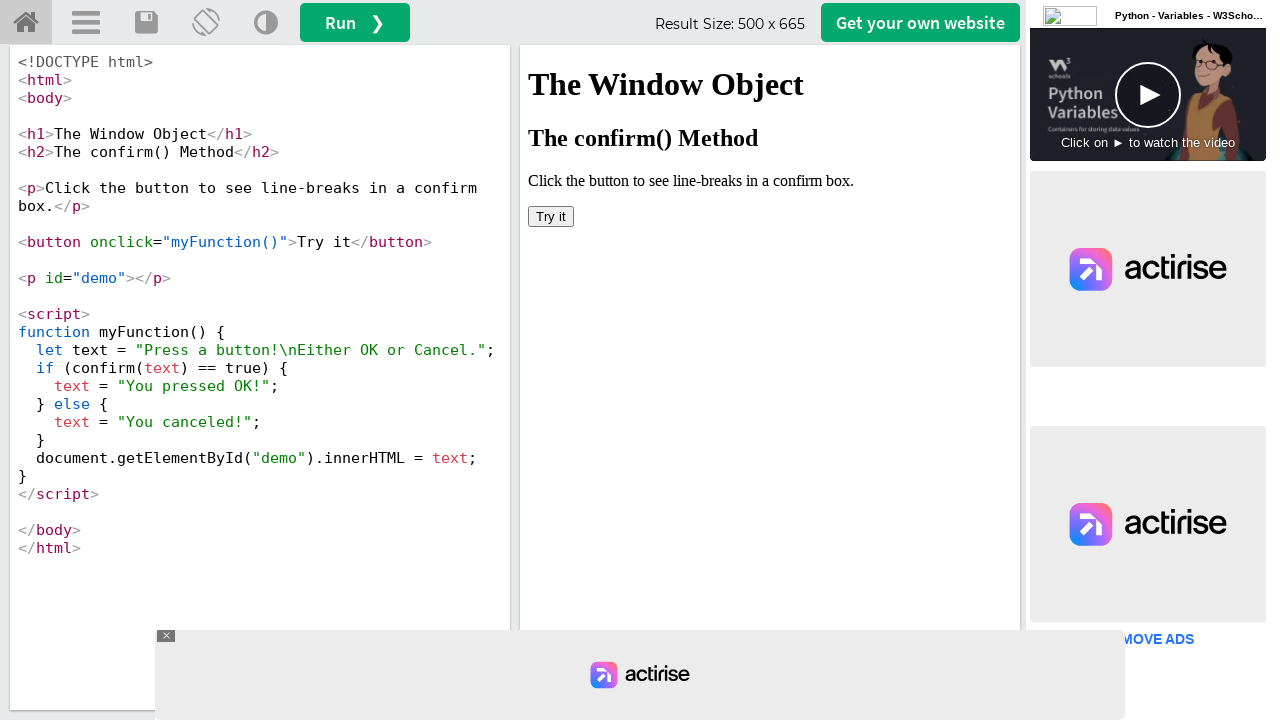

Clicked confirm button in iframe at (551, 216) on #iframeResult >> internal:control=enter-frame >> button[onclick='myFunction()']
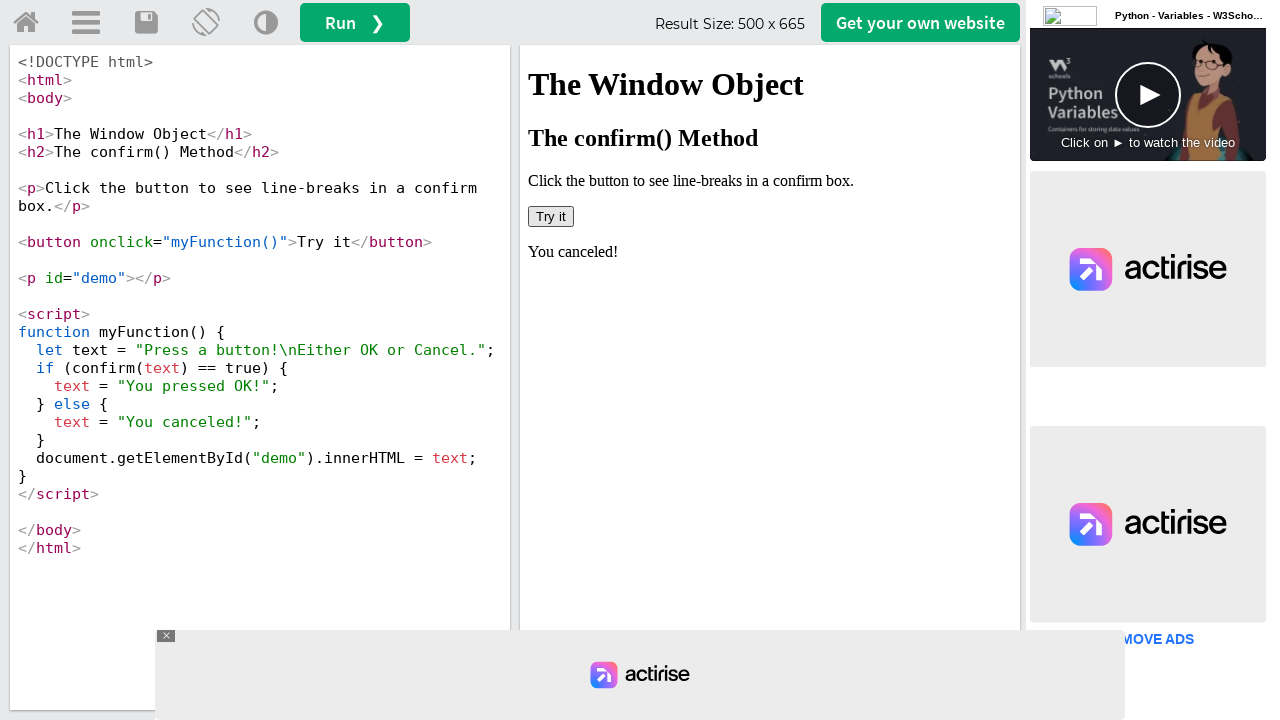

Set up dialog handler to accept confirmation
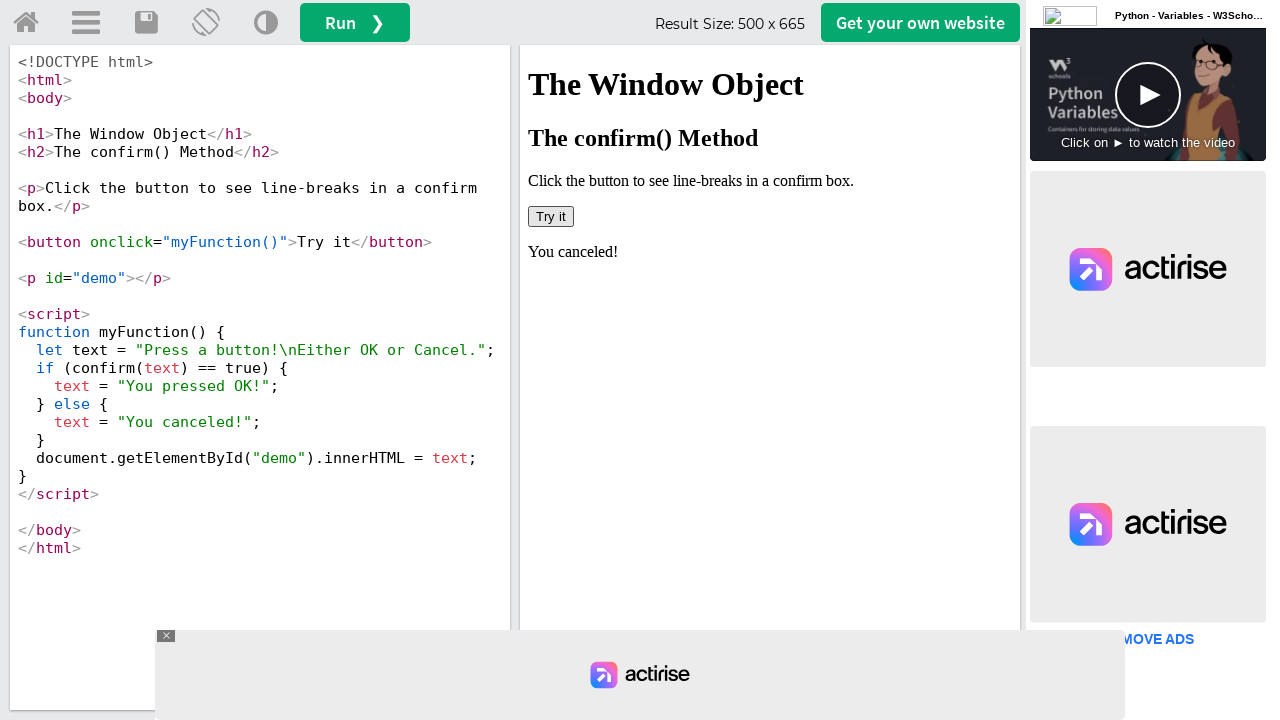

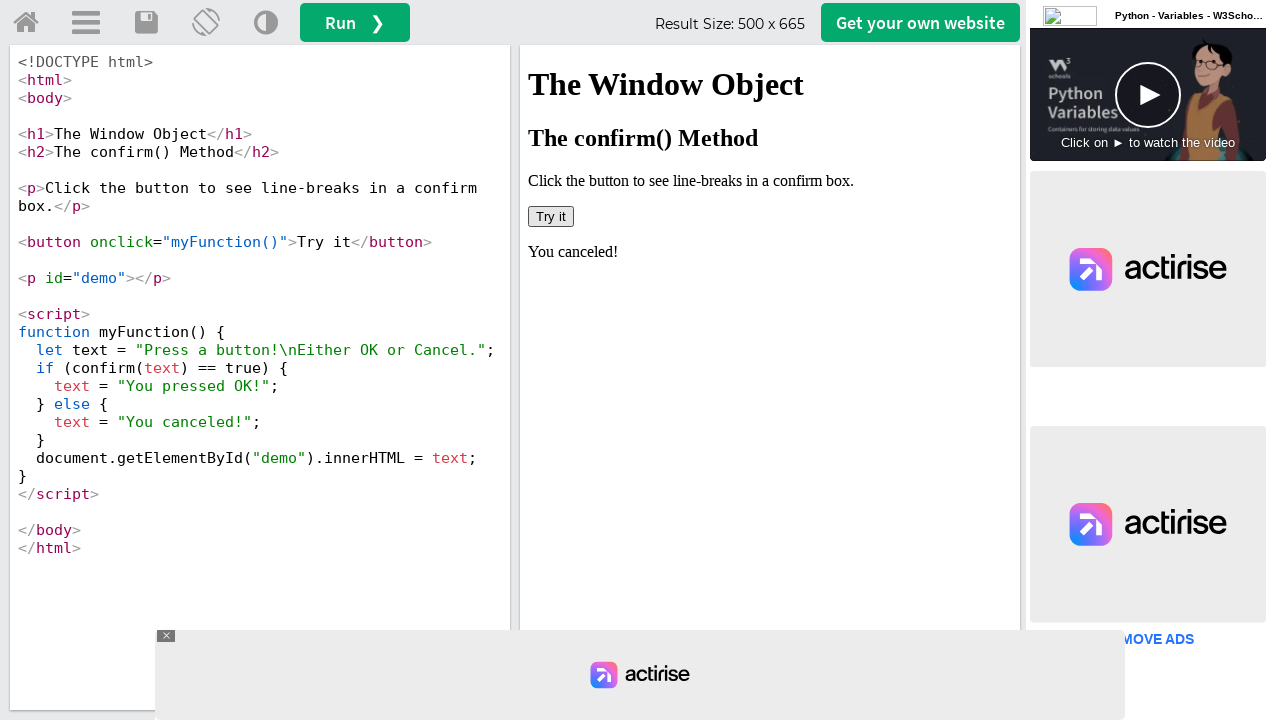